Tests subtraction functionality on an online calculator by entering two numbers (234823 - (-23094823)) using the calculator's button interface

Starting URL: https://www.calculator.net/

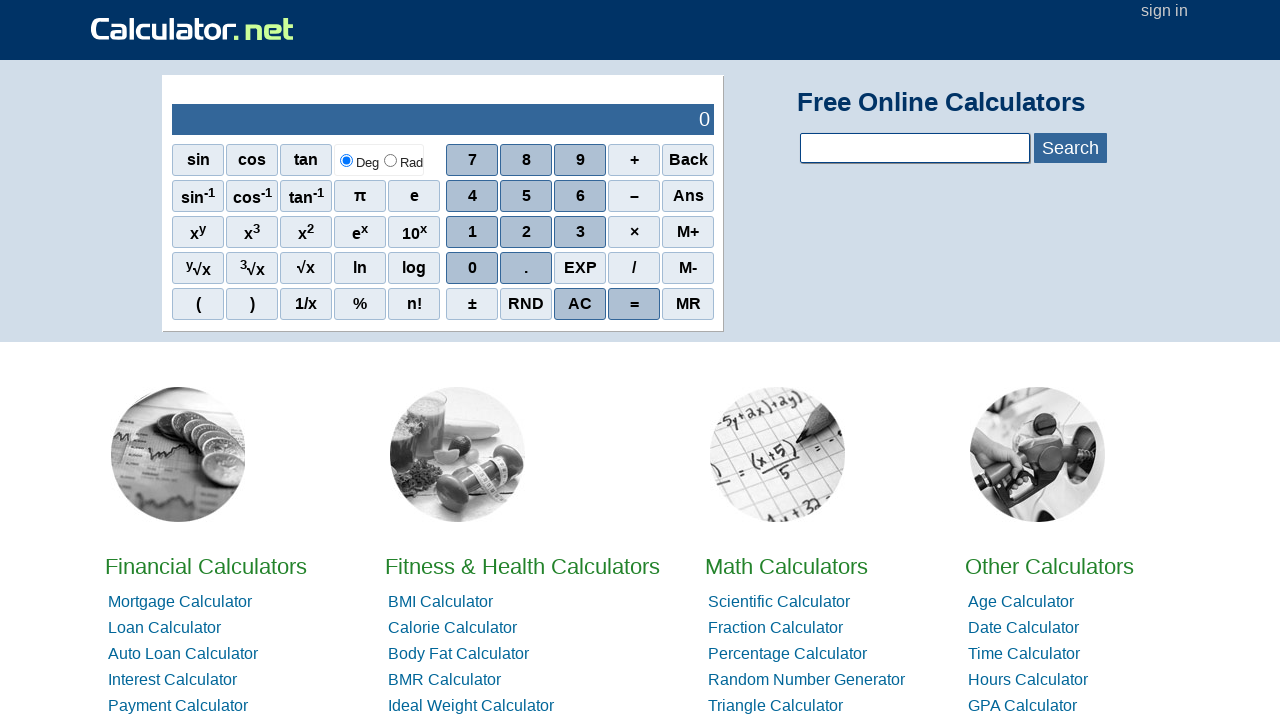

Navigated to calculator.net
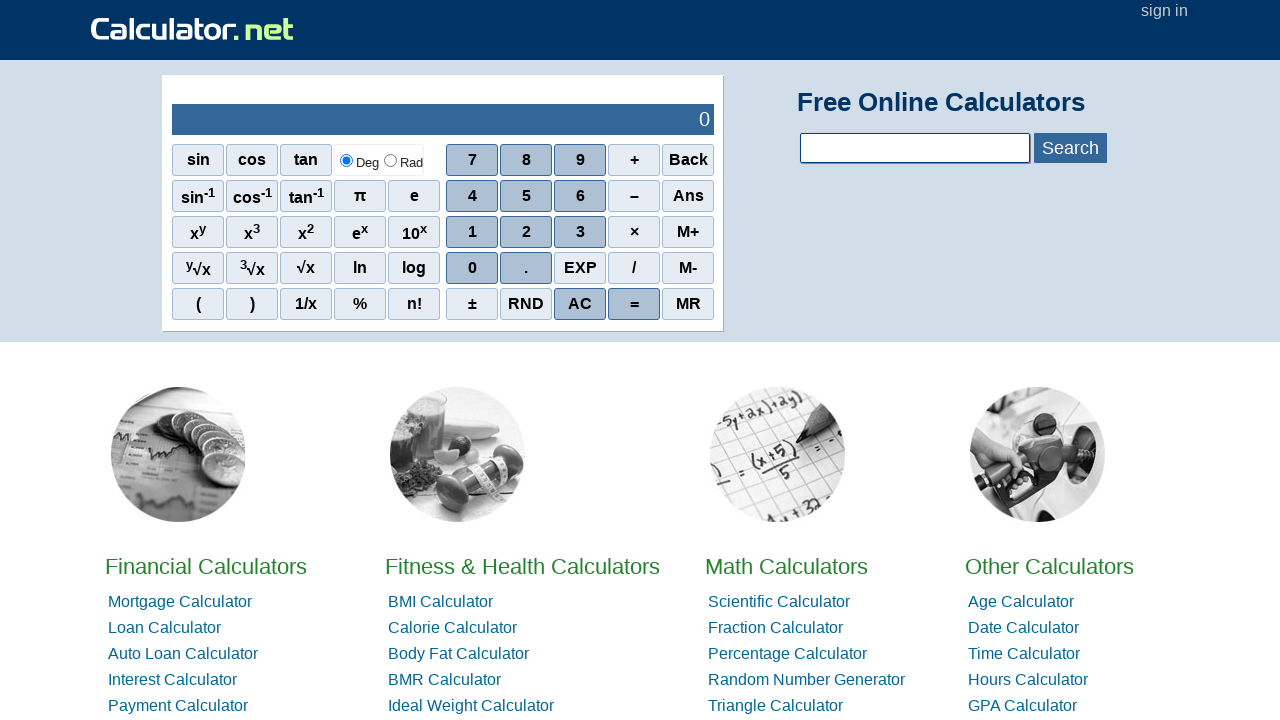

Clicked button 2 at (526, 232) on span[onclick='r(2)']
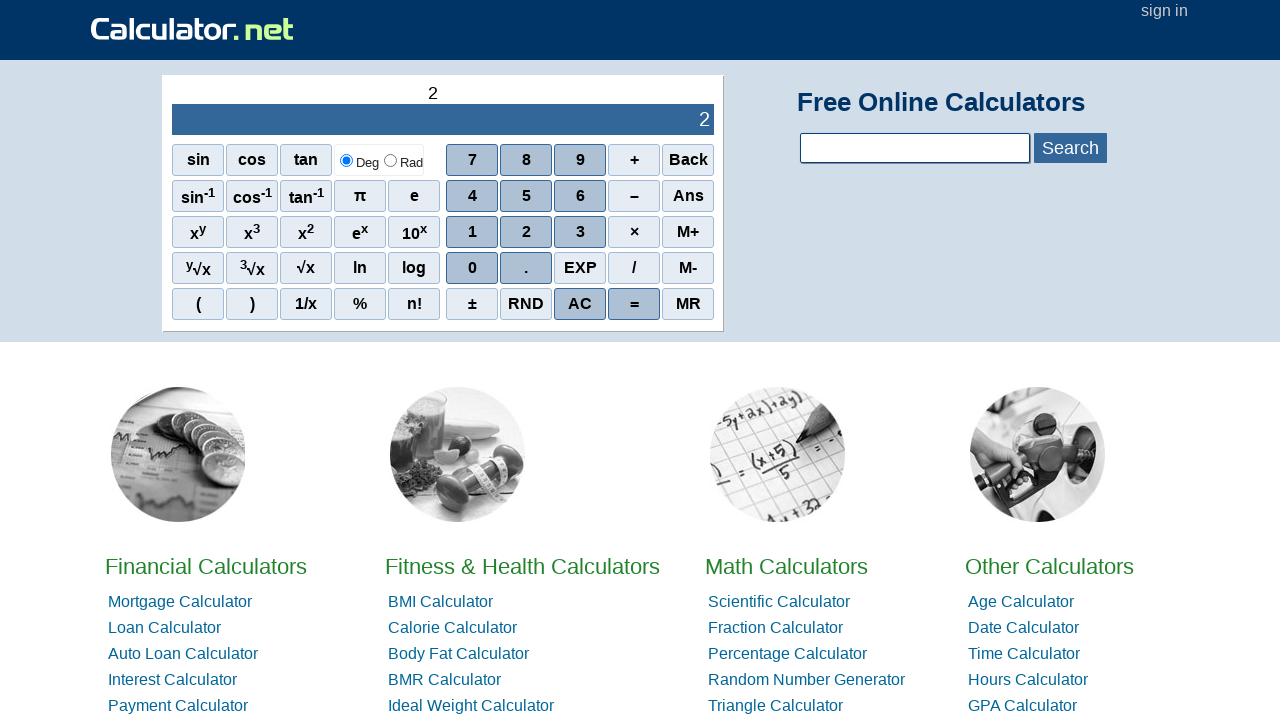

Clicked button 3 at (580, 232) on span[onclick='r(3)']
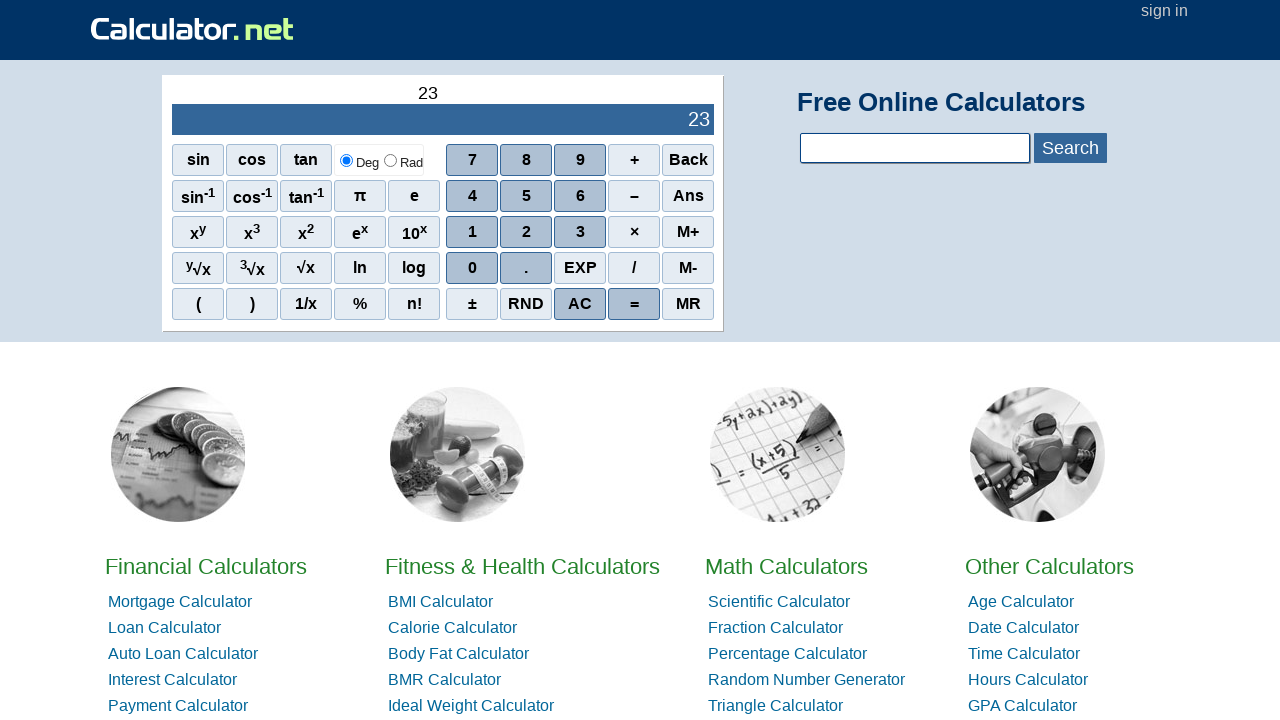

Clicked button 4 at (472, 196) on span[onclick='r(4)']
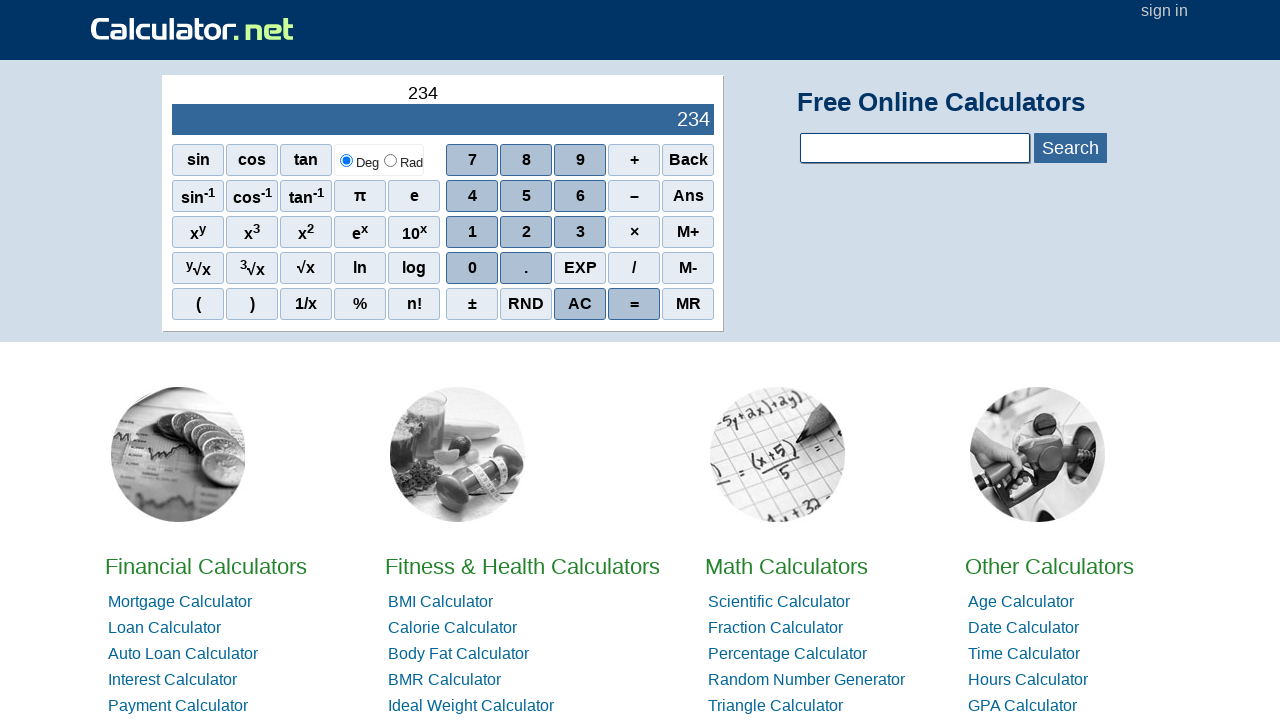

Clicked button 8 at (526, 160) on span[onclick='r(8)']
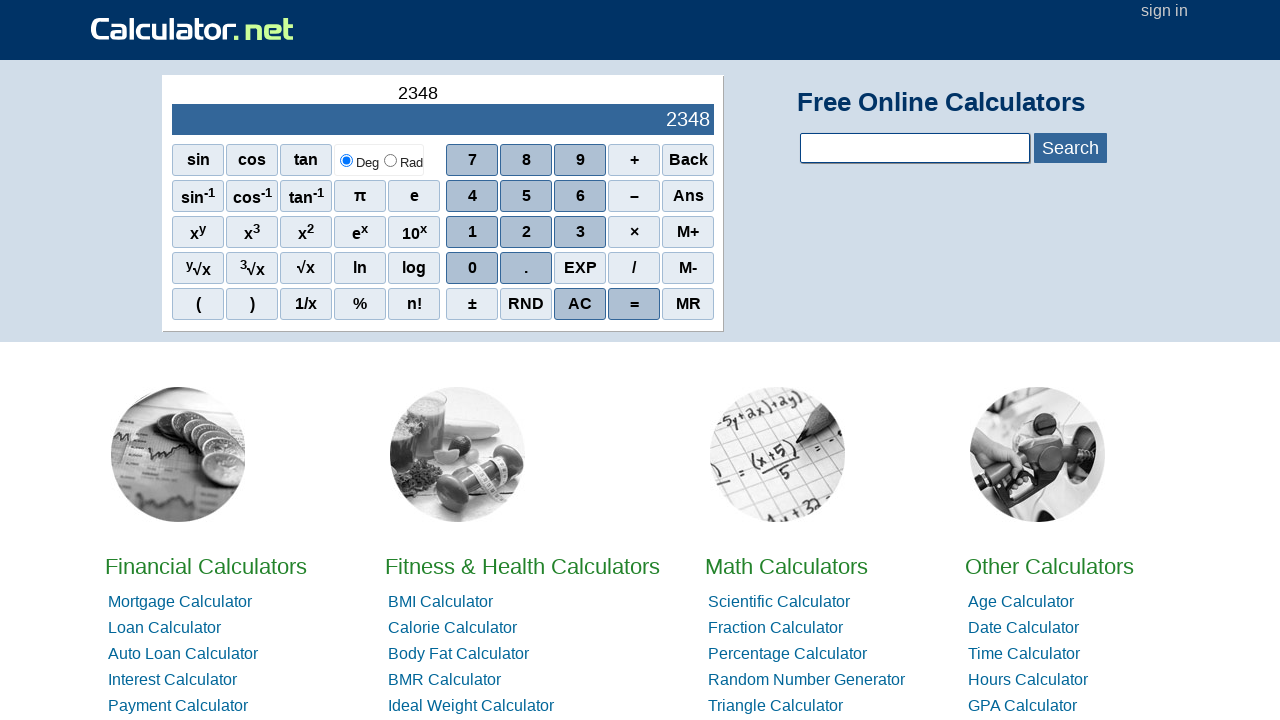

Clicked button 2 at (526, 232) on span[onclick='r(2)']
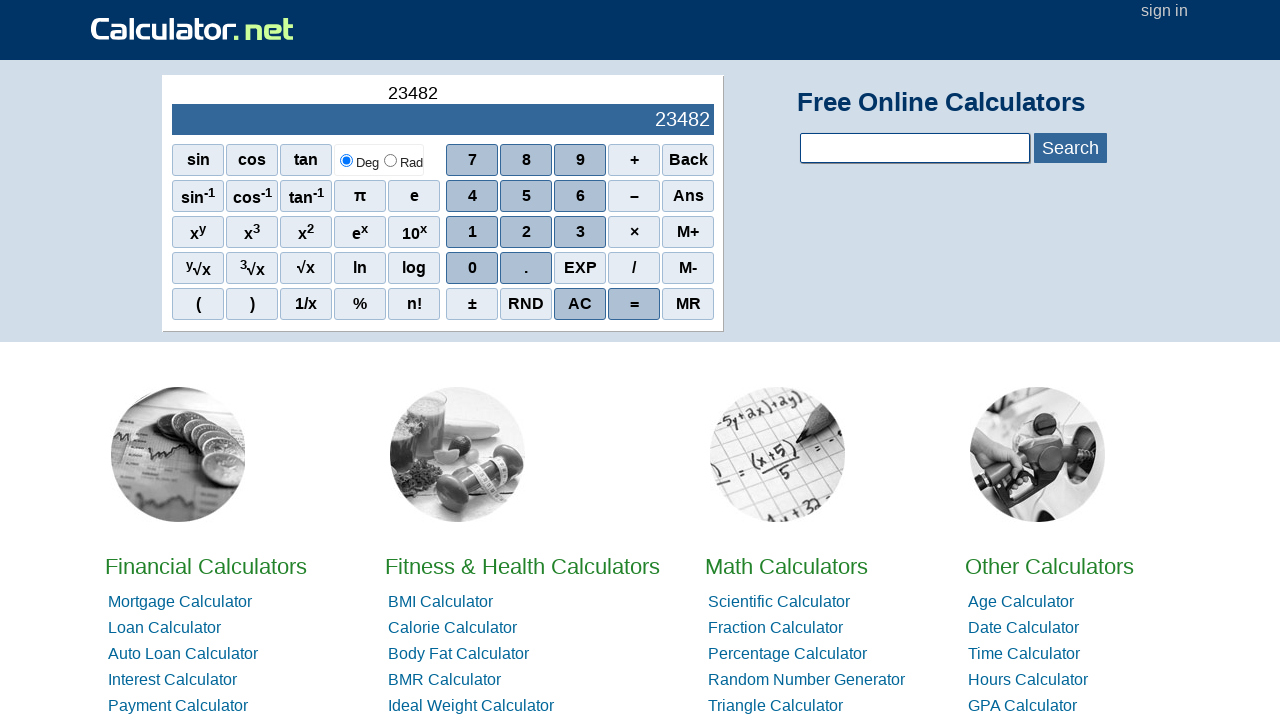

Clicked button 3 - first number 234823 entered at (580, 232) on span[onclick='r(3)']
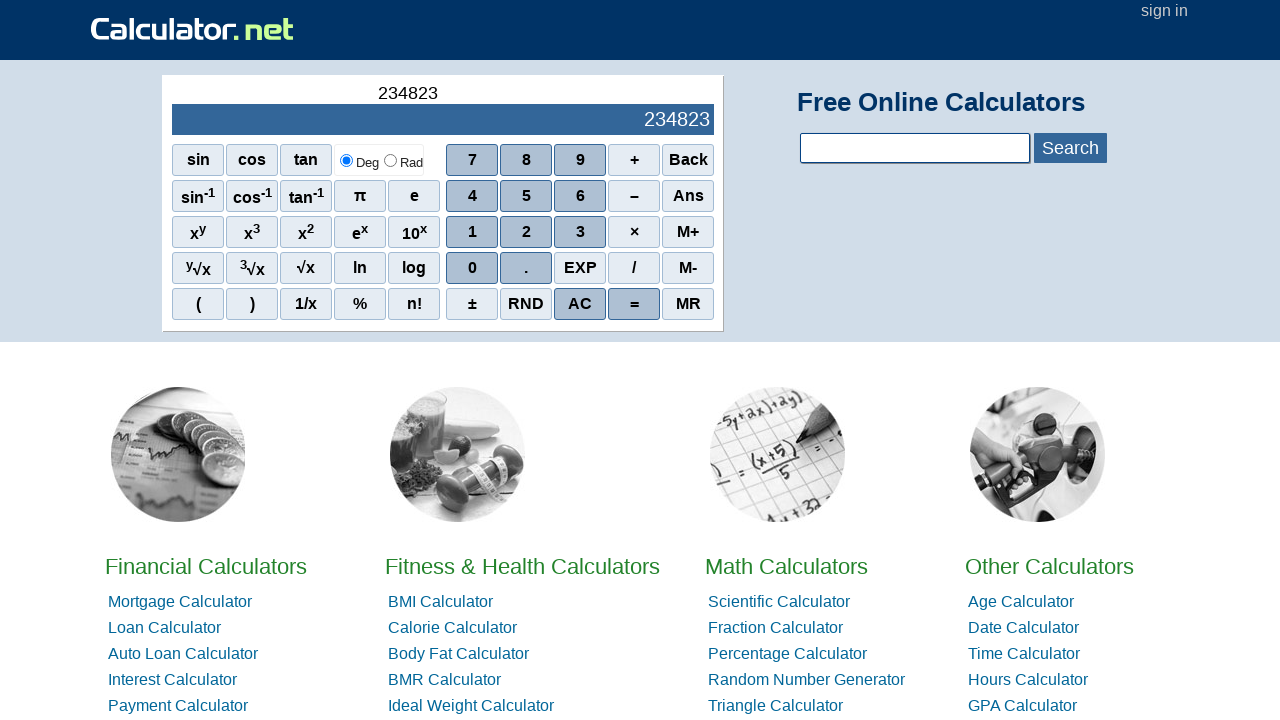

Clicked subtraction button at (634, 196) on span[onclick="r('-')"]
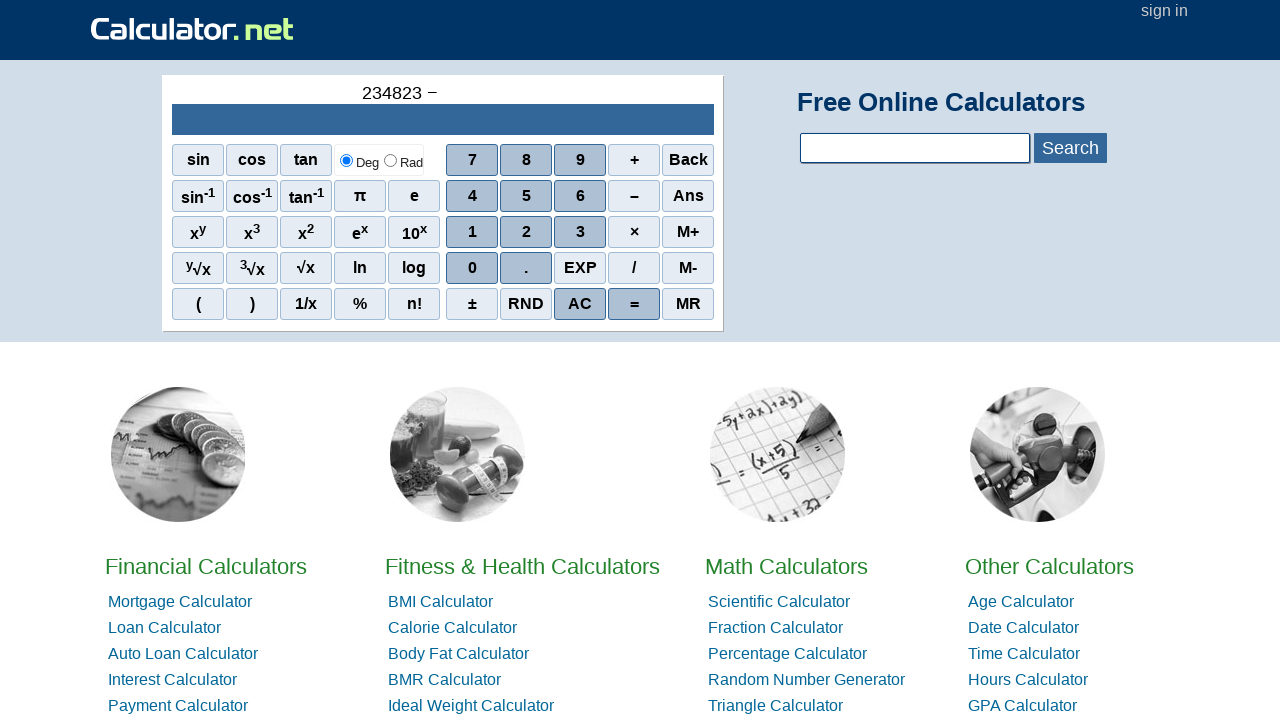

Clicked minus sign for negative number at (634, 196) on span[onclick="r('-')"]
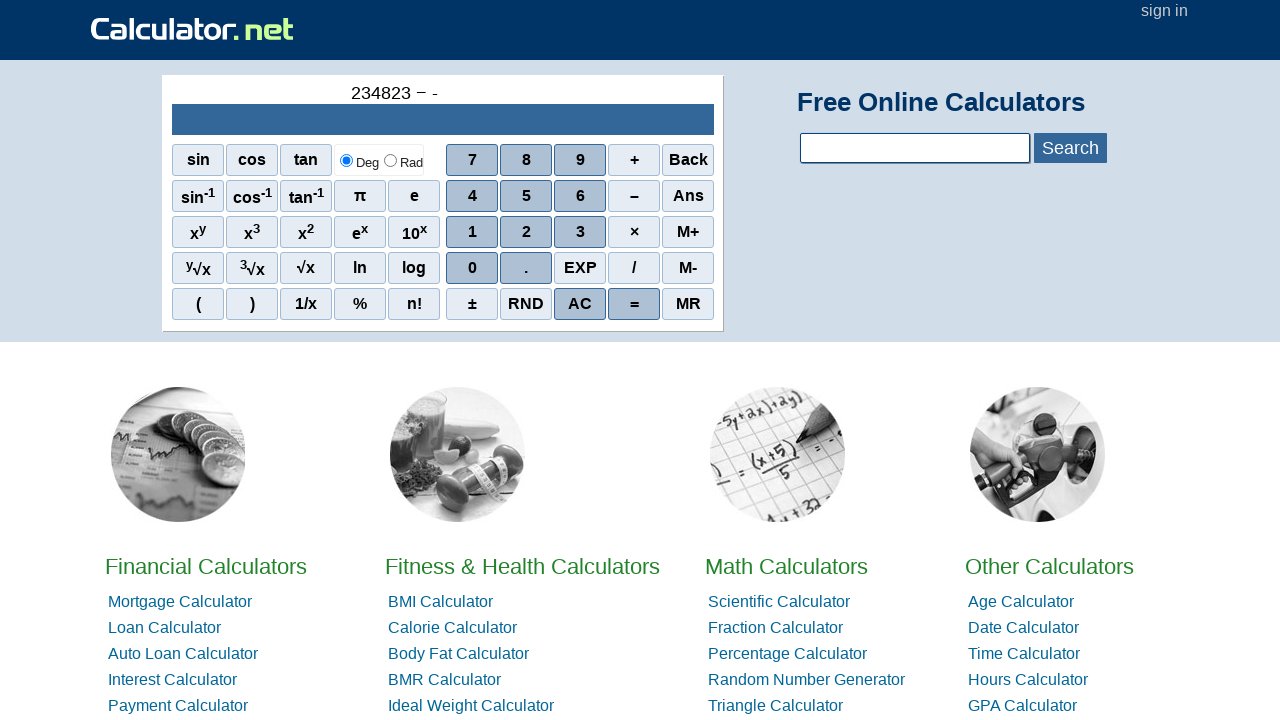

Clicked button 2 at (526, 232) on span[onclick='r(2)']
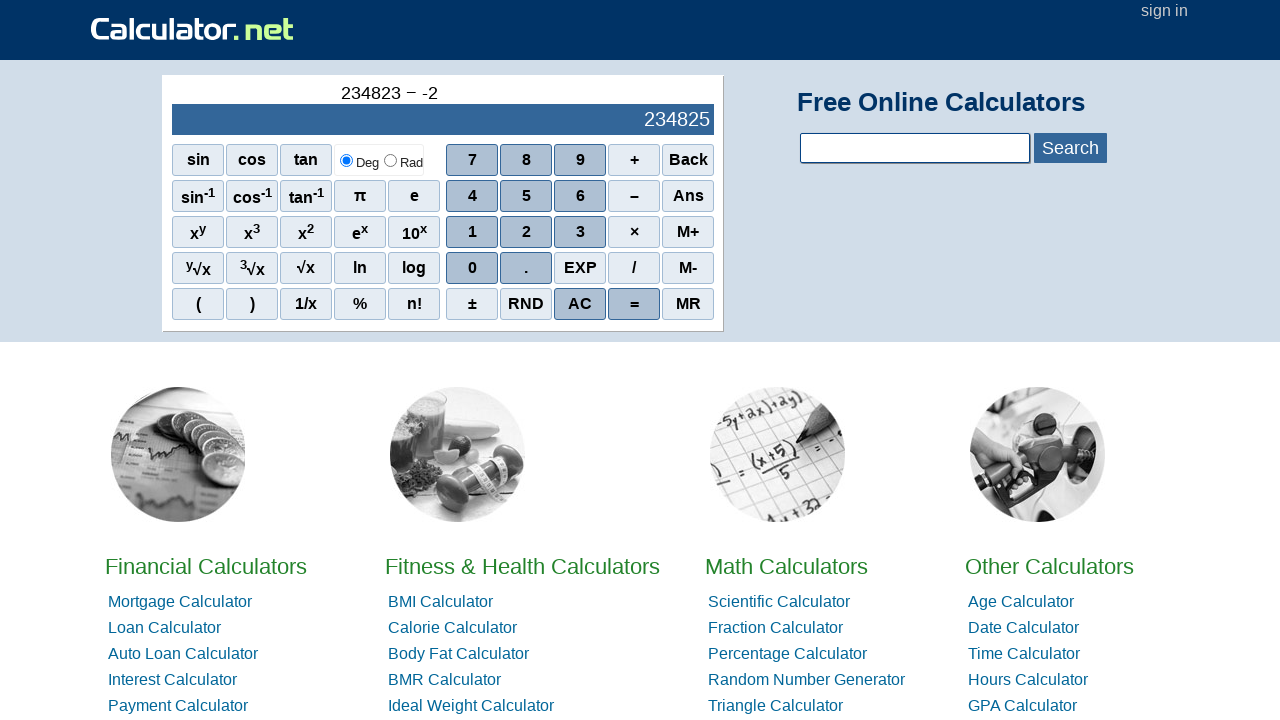

Clicked button 3 at (580, 232) on span[onclick='r(3)']
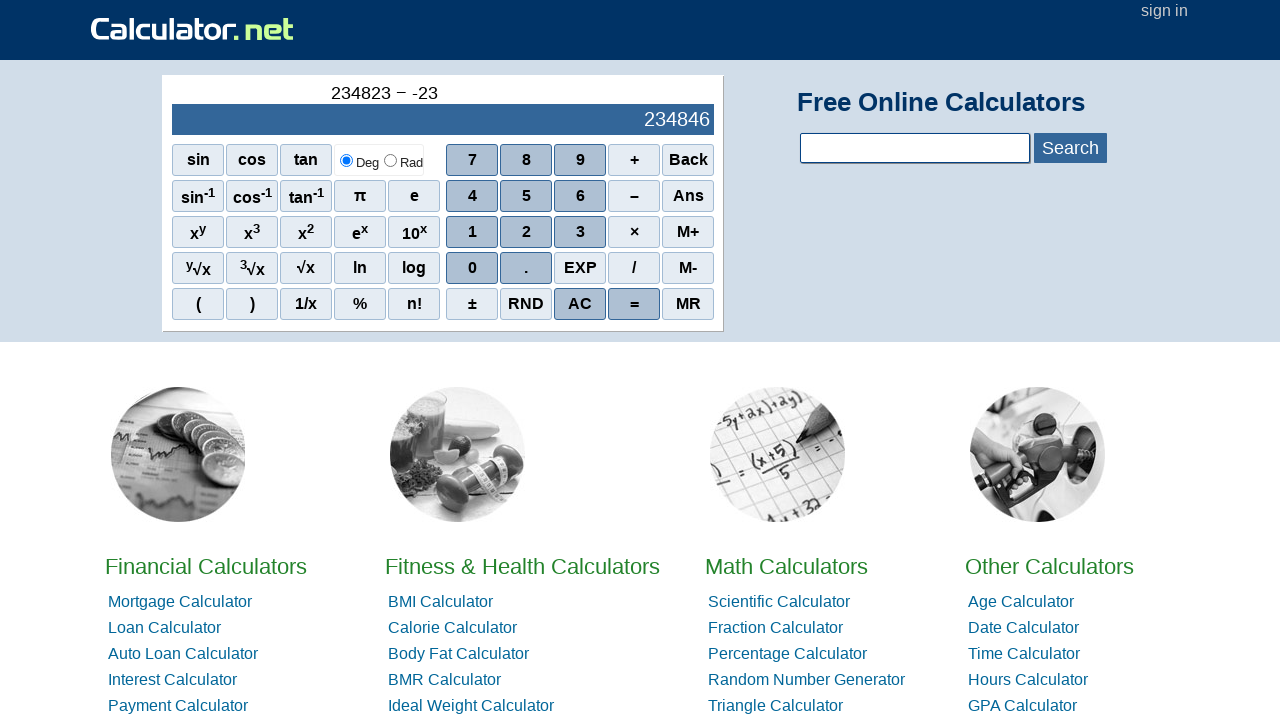

Clicked button 0 at (472, 268) on span[onclick='r(0)']
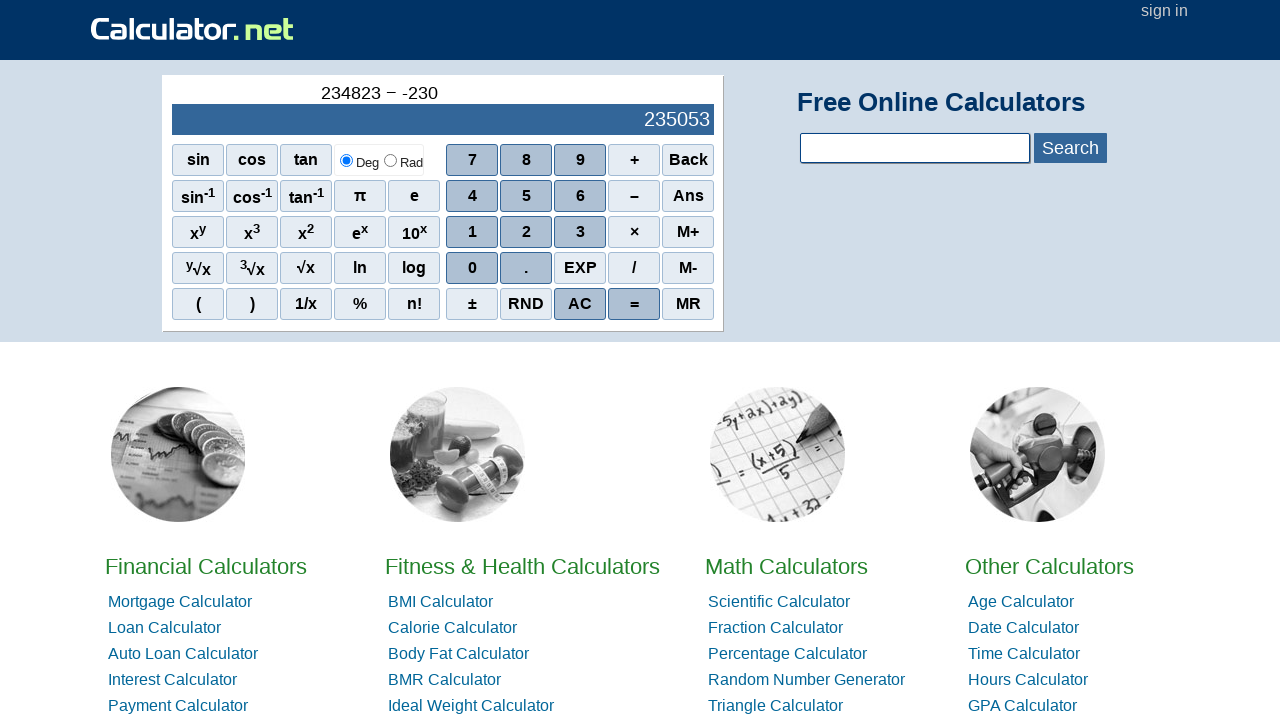

Clicked button 9 at (580, 160) on span[onclick='r(9)']
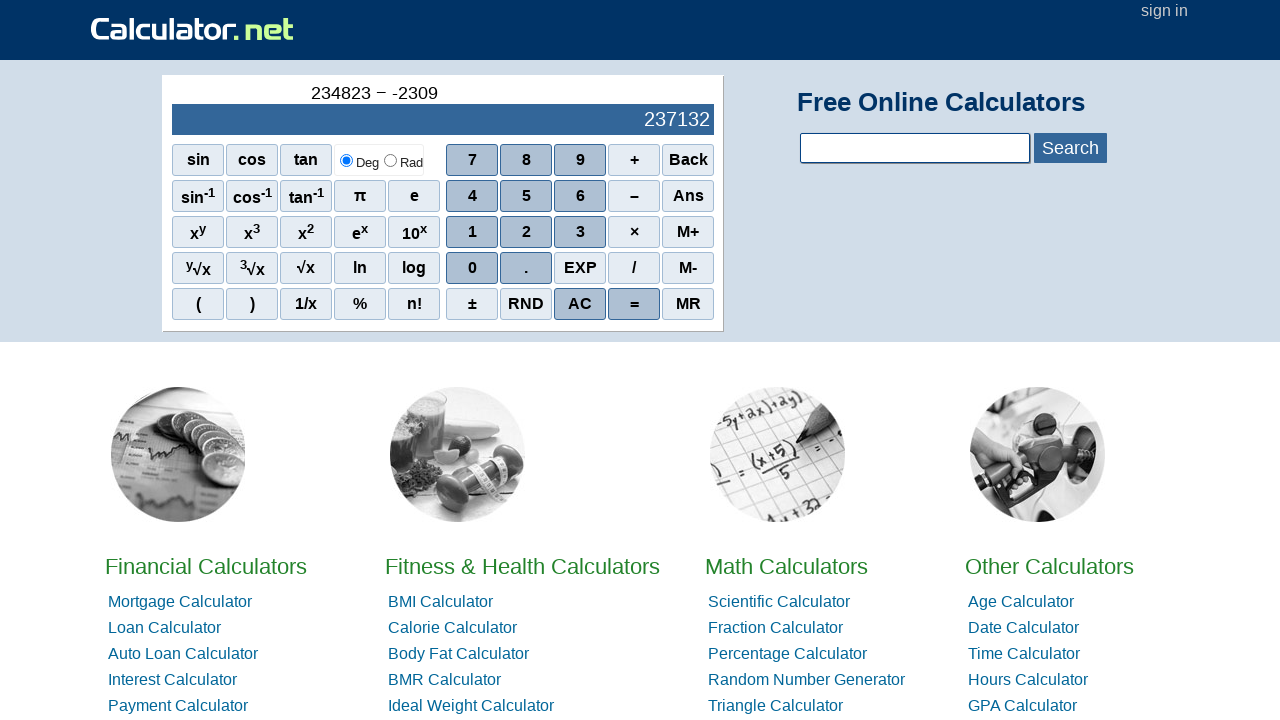

Clicked button 4 at (472, 196) on span[onclick='r(4)']
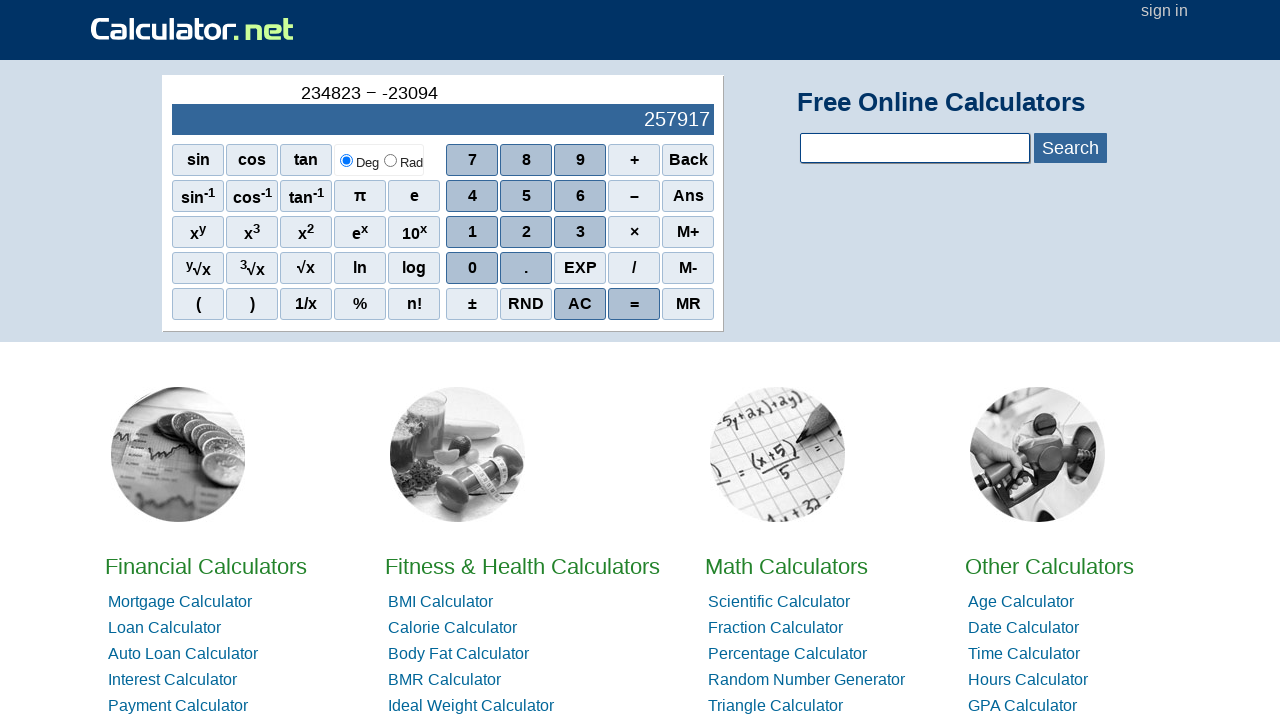

Clicked button 8 at (526, 160) on span[onclick='r(8)']
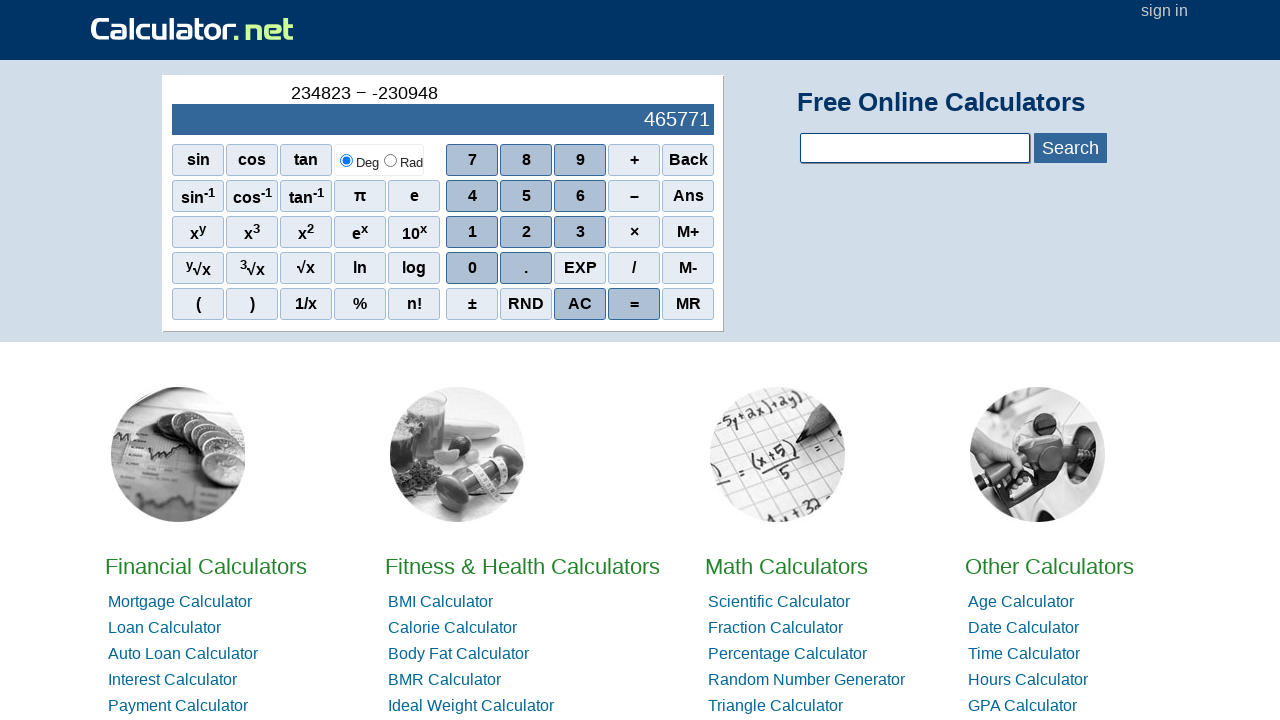

Clicked button 2 at (526, 232) on span[onclick='r(2)']
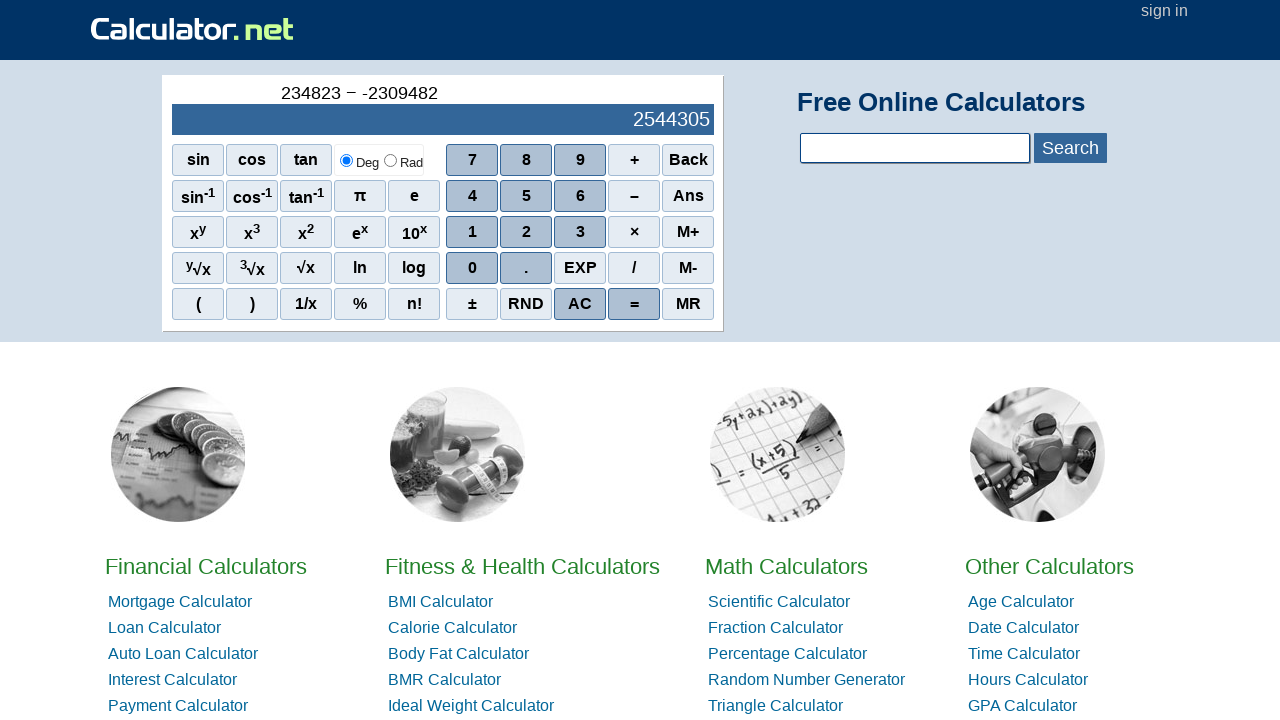

Clicked button 3 - second number -23094823 entered at (580, 232) on span[onclick='r(3)']
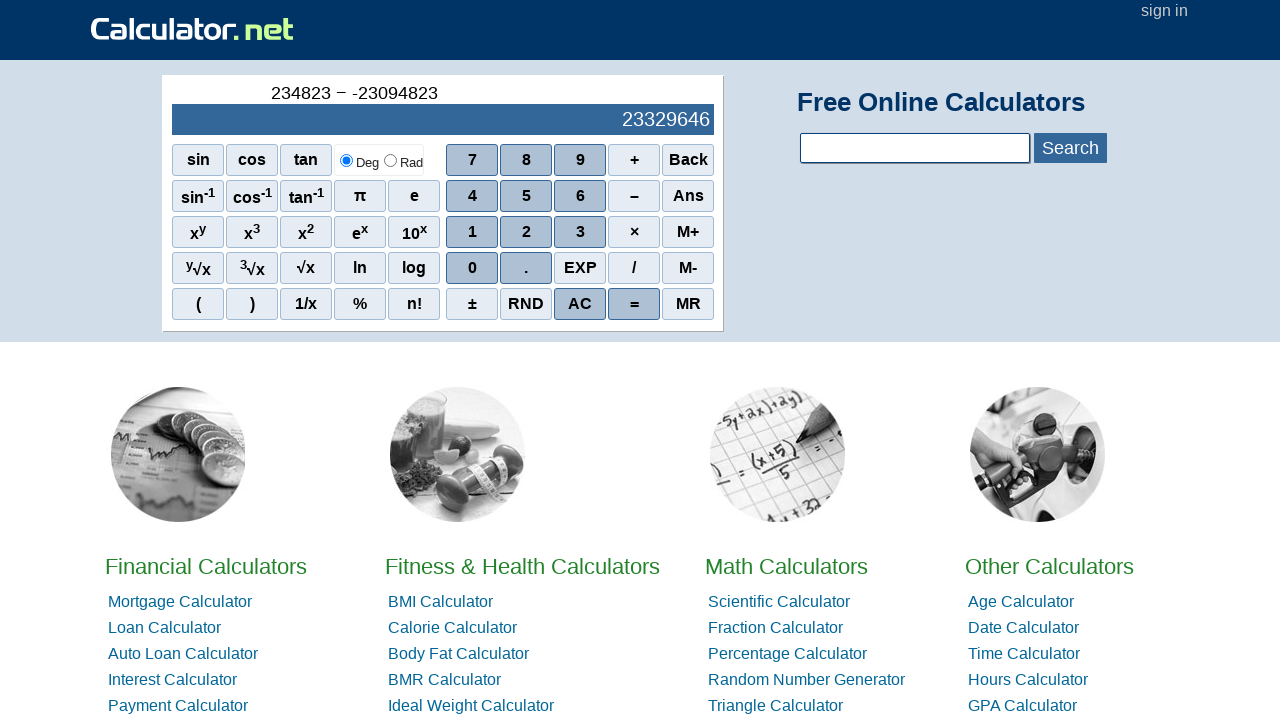

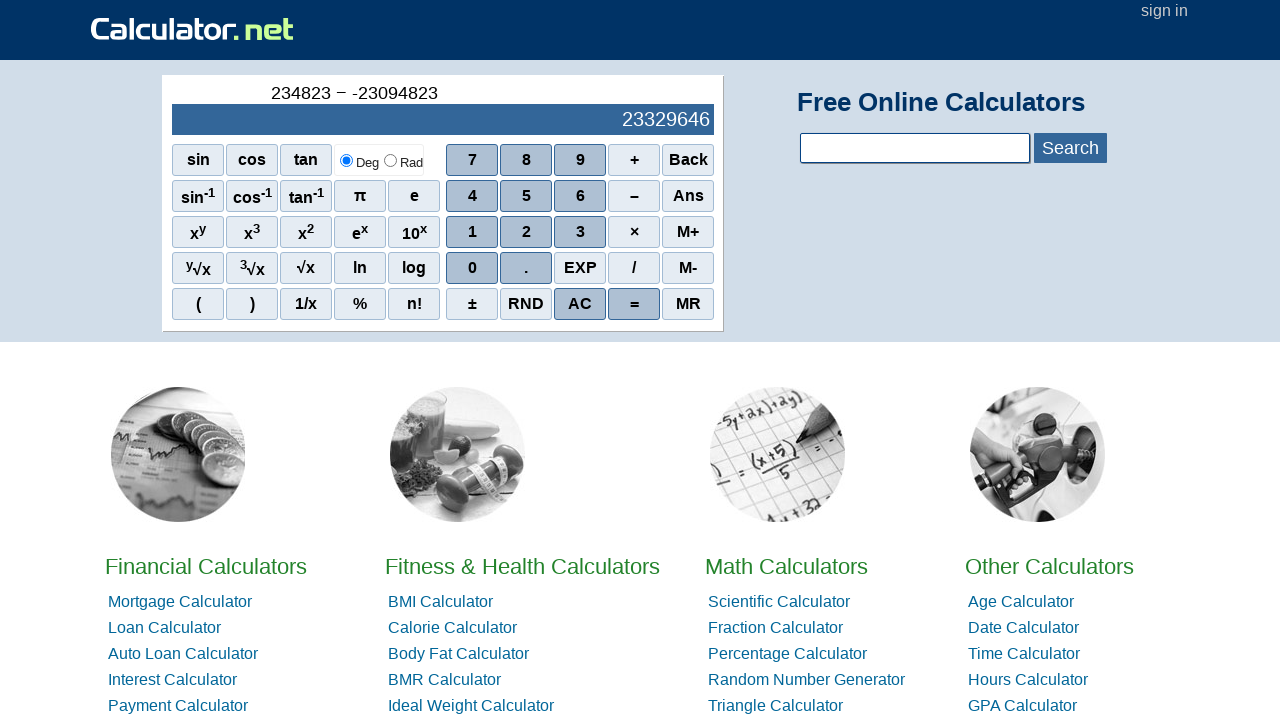